Tests a math challenge page by reading a value, calculating the logarithm of the absolute value of 12*sin(x), filling in the answer, checking required checkboxes, and submitting the form

Starting URL: https://suninjuly.github.io/math.html

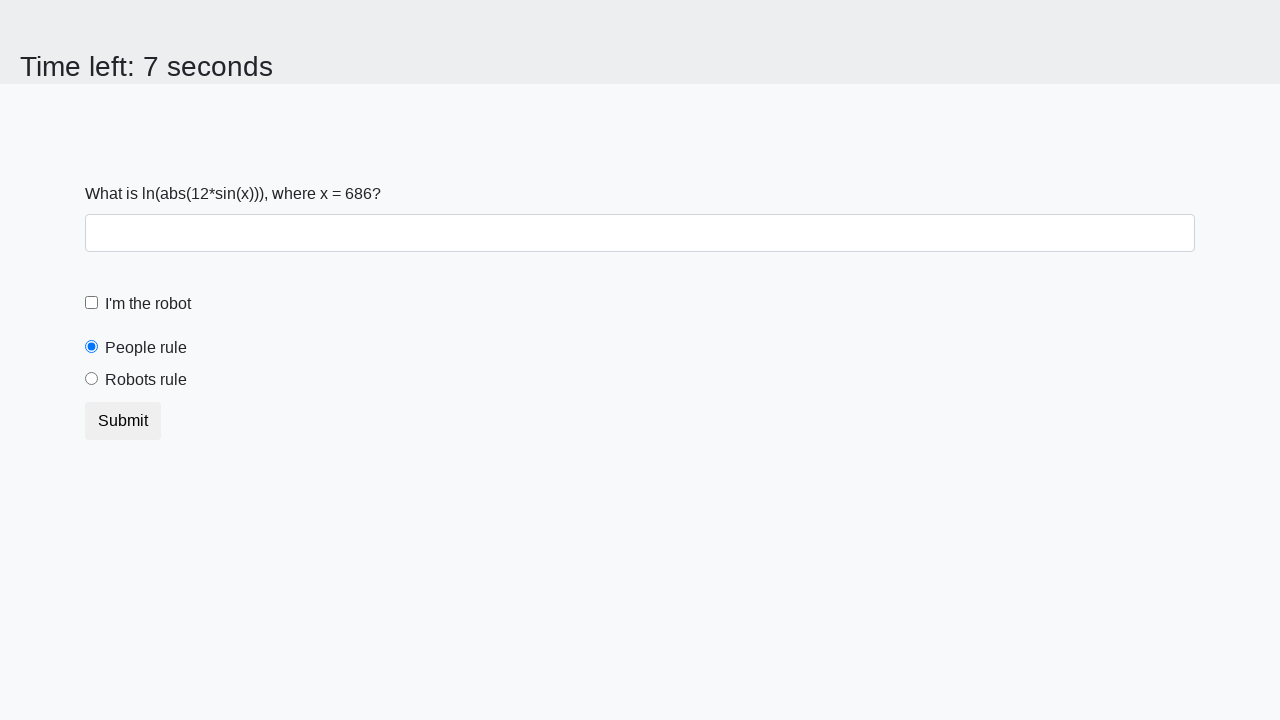

Located the x value element on the page
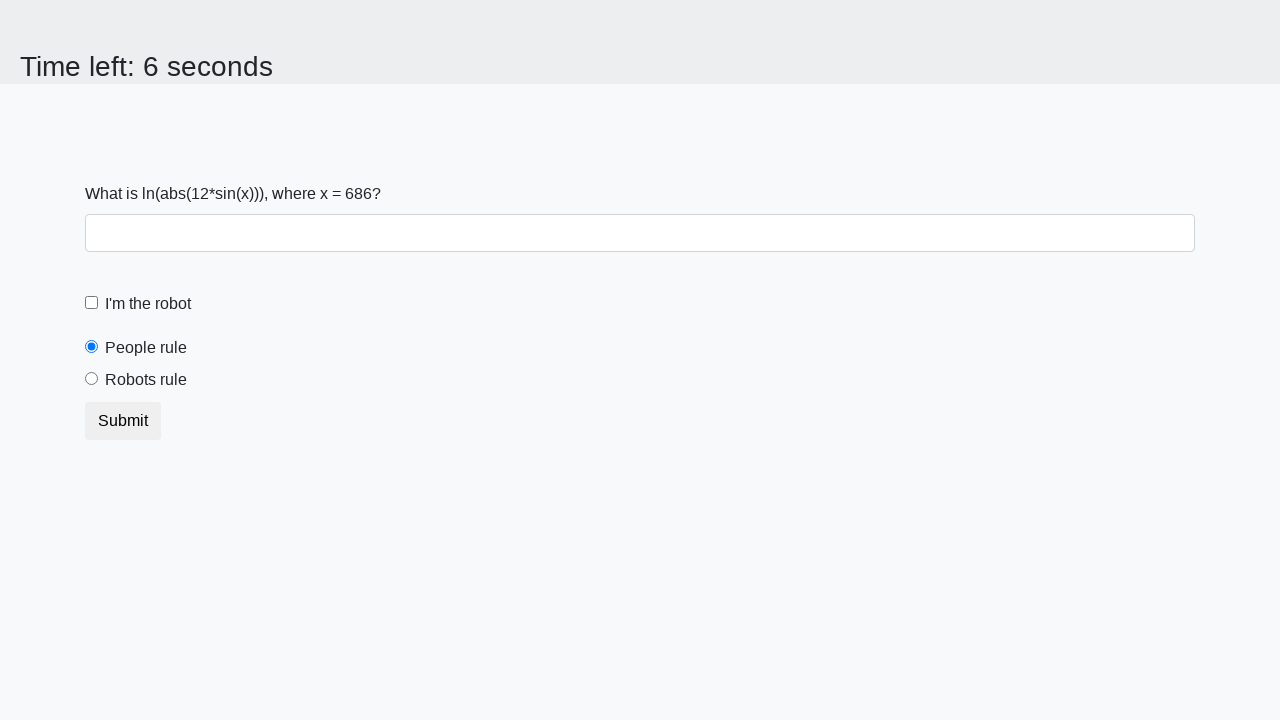

Read x value from page: 686
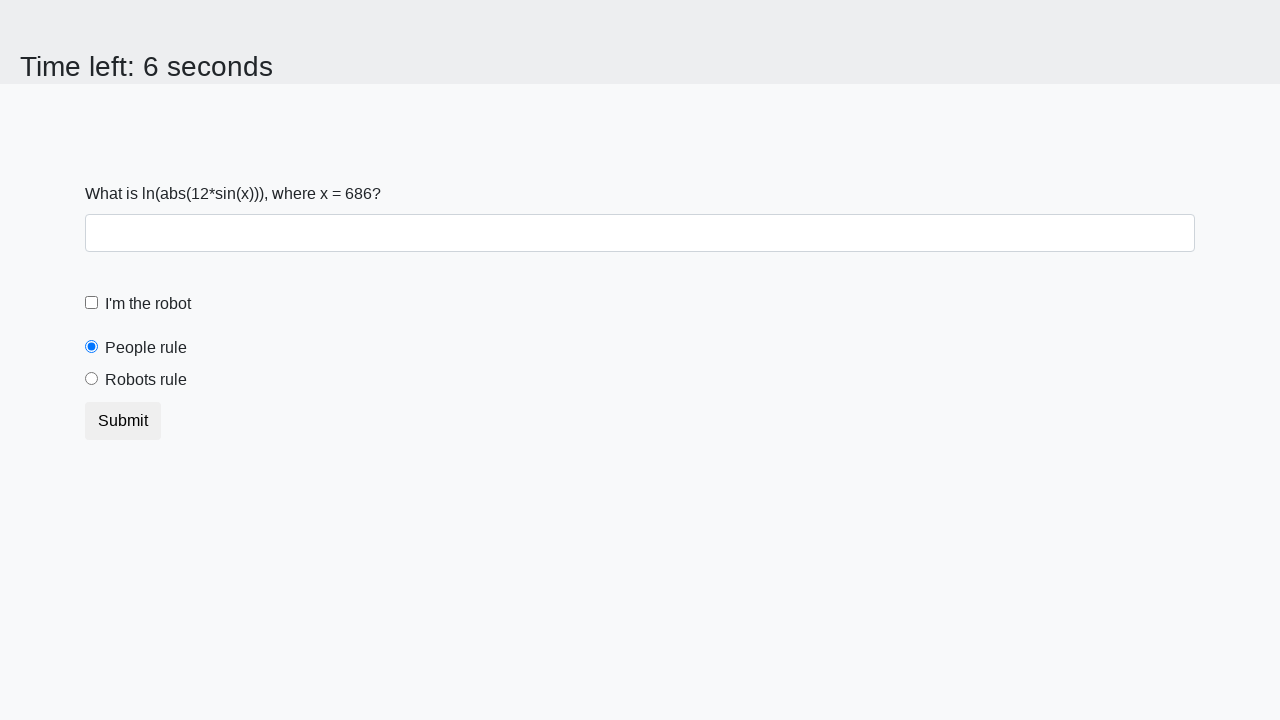

Calculated logarithm of absolute value of 12*sin(x): 2.3857534218458523
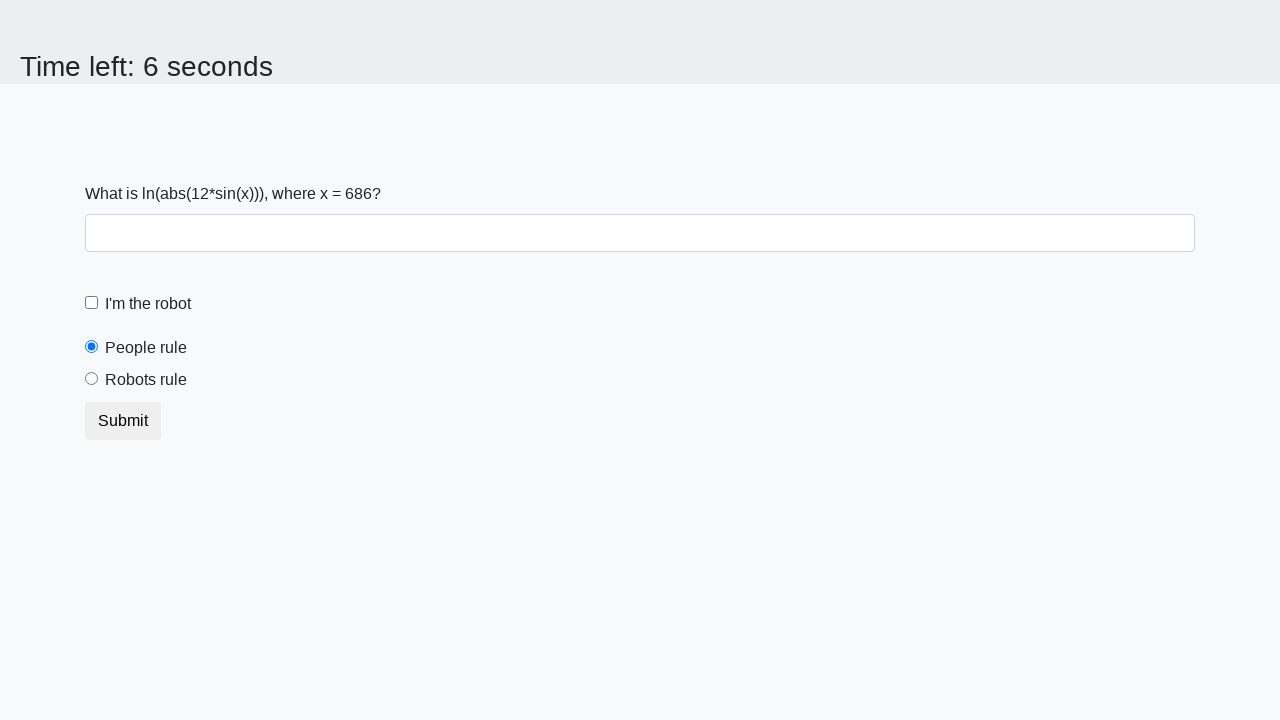

Filled in the calculated answer in the answer field on #answer
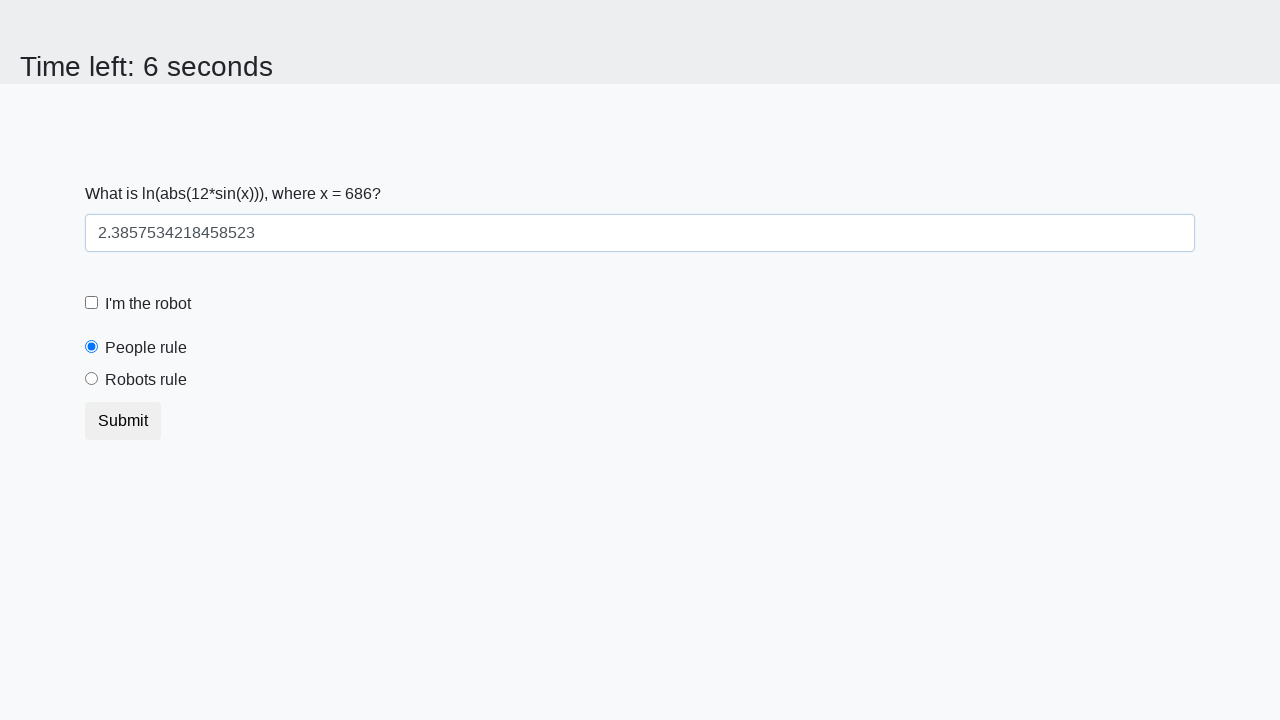

Clicked the robot checkbox at (92, 303) on #robotCheckbox
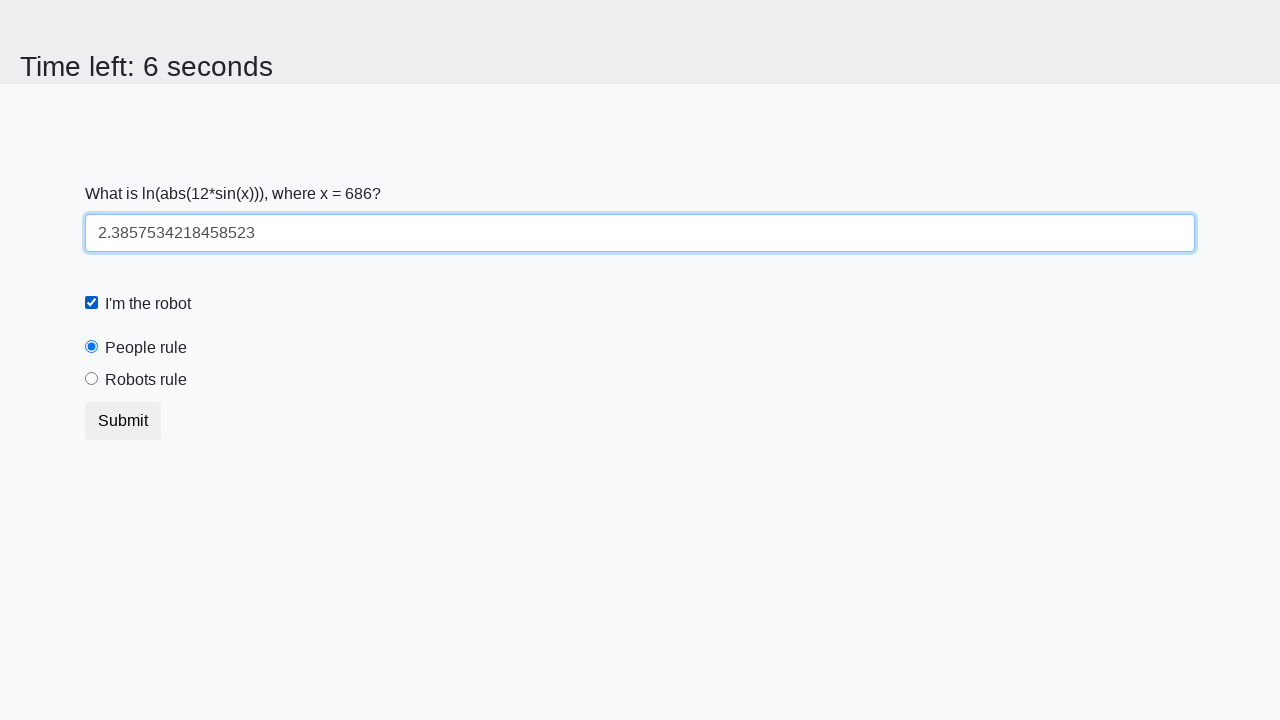

Clicked the robots rule checkbox at (92, 379) on #robotsRule
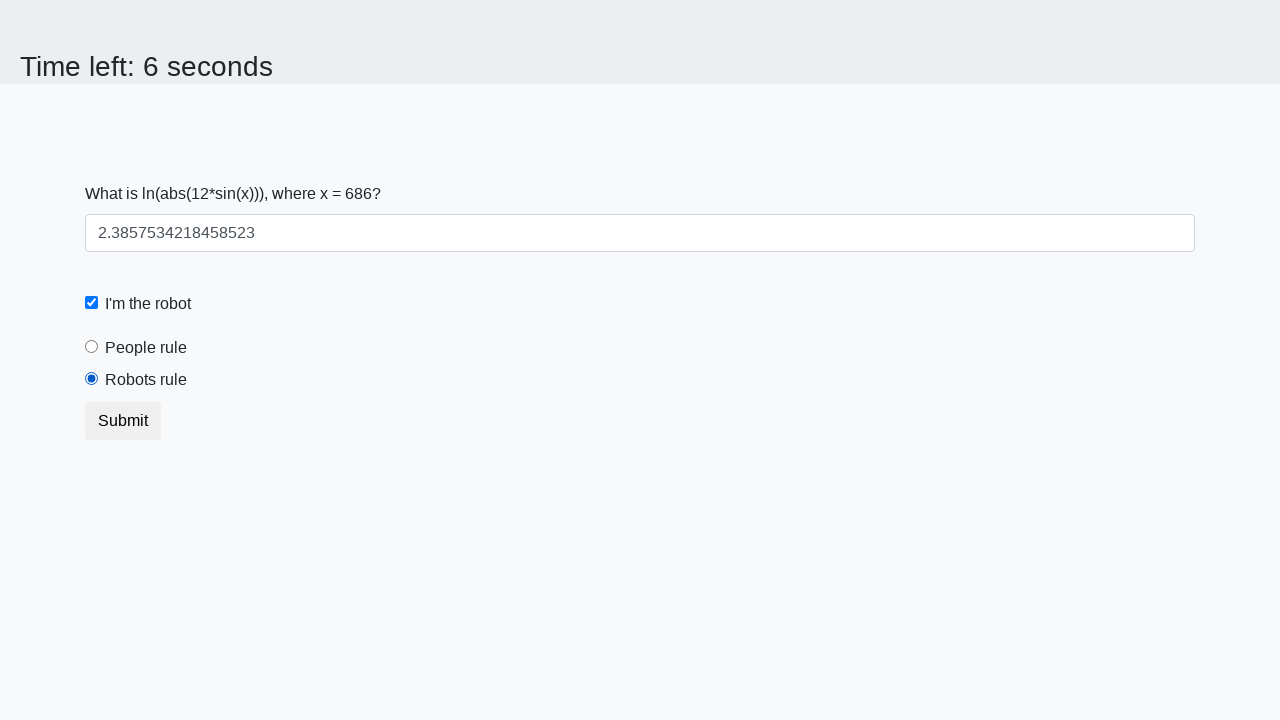

Clicked the submit button to complete the form at (123, 421) on button.btn
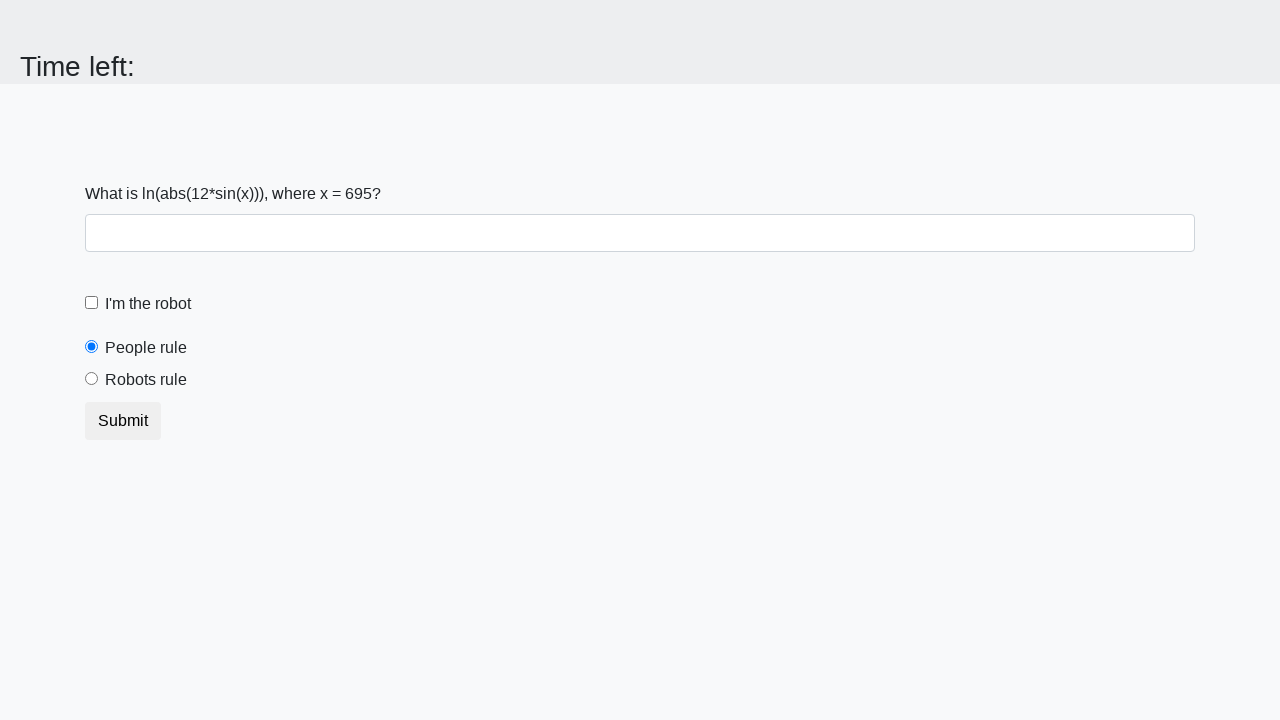

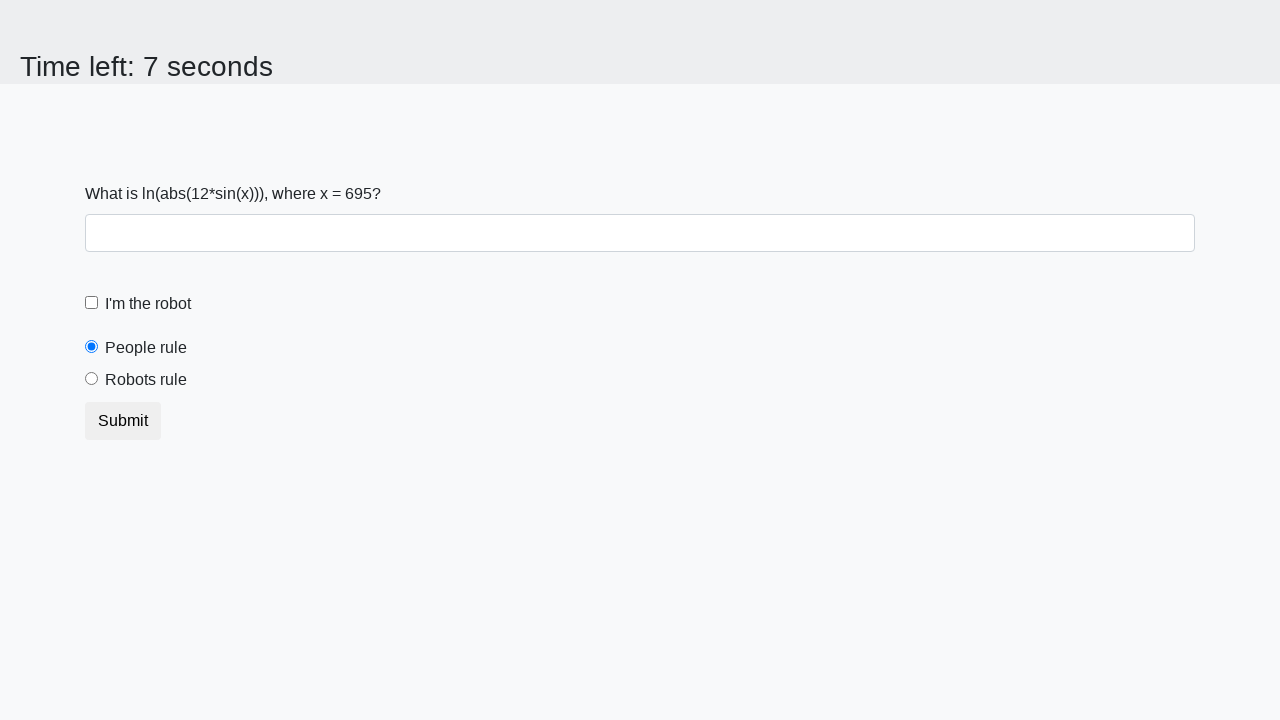